Tests clearing completed todos by marking some as completed and using the clear completed button.

Starting URL: https://todomvc.com/examples/react/dist/

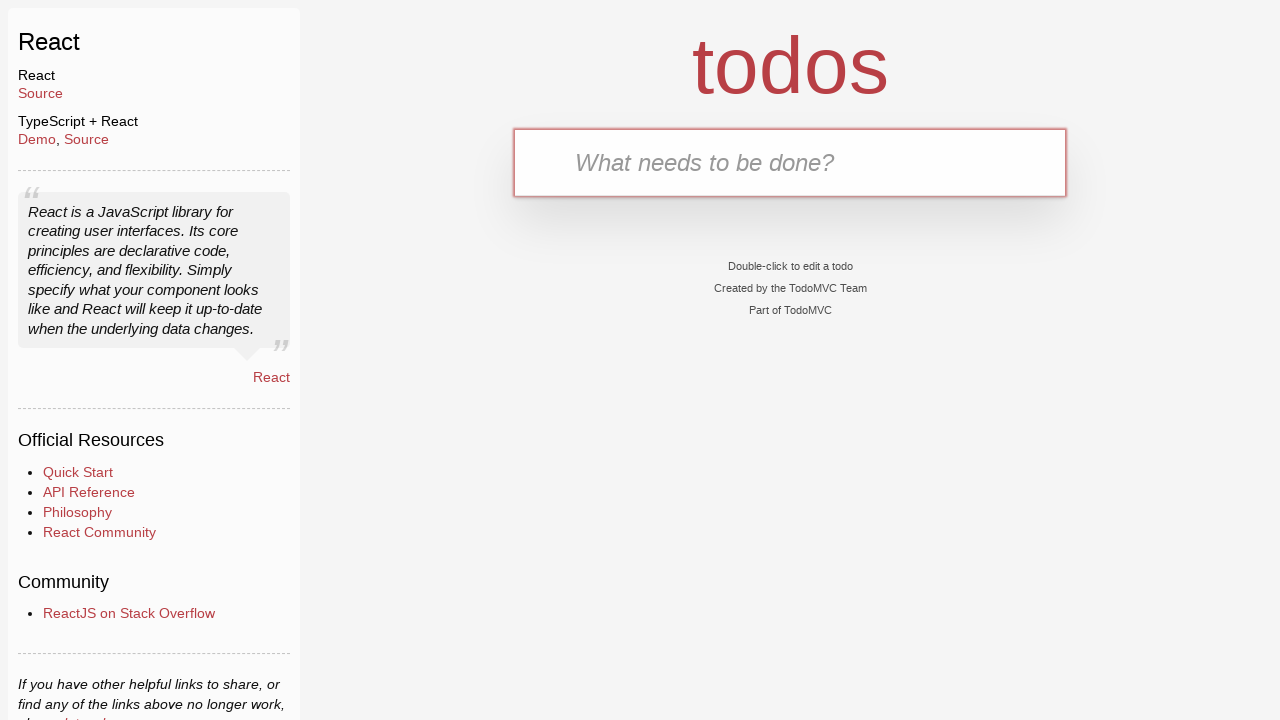

Waited for new todo input field to load
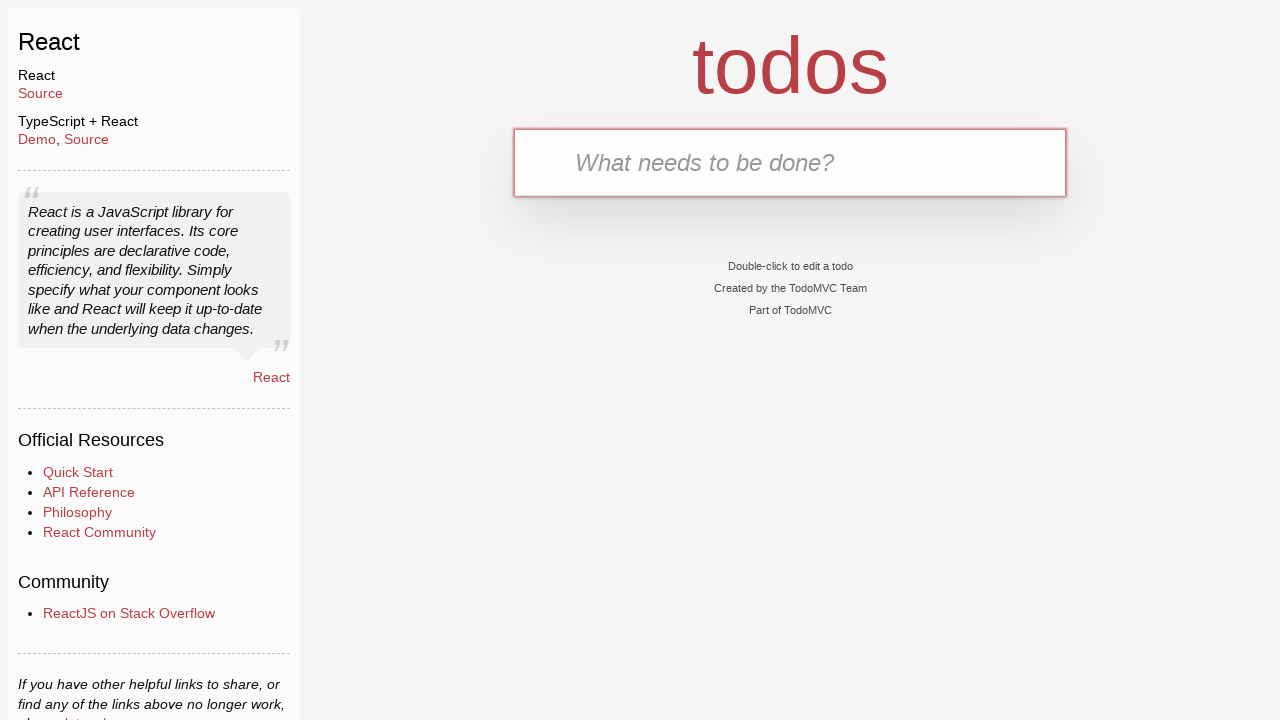

Filled todo input with 'ToDo0' on input.new-todo
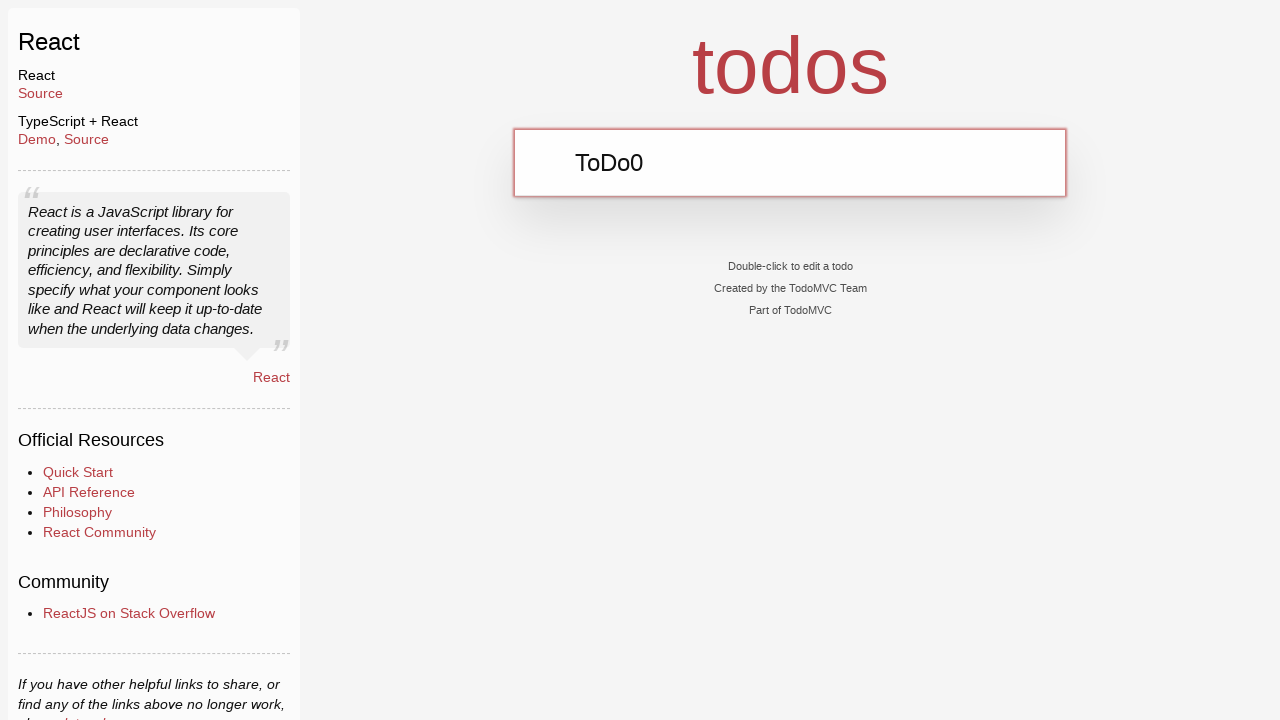

Pressed Enter to create 'ToDo0' on input.new-todo
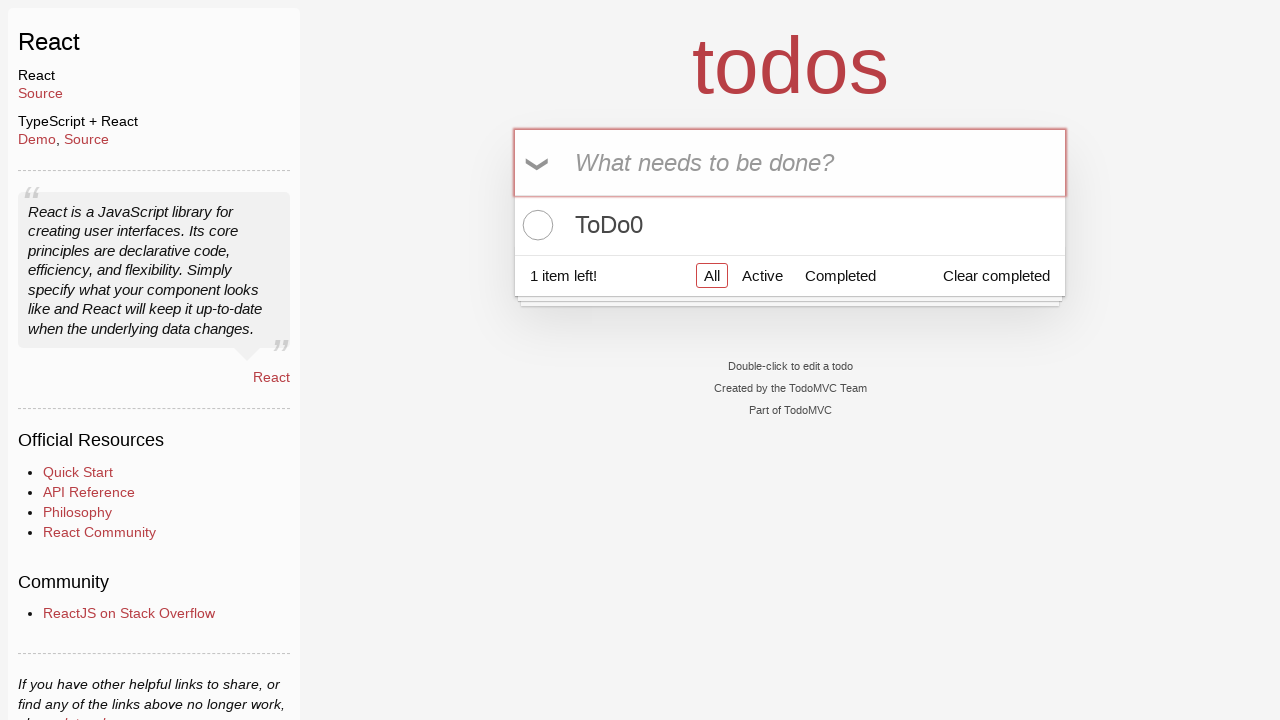

Filled todo input with 'ToDo1' on input.new-todo
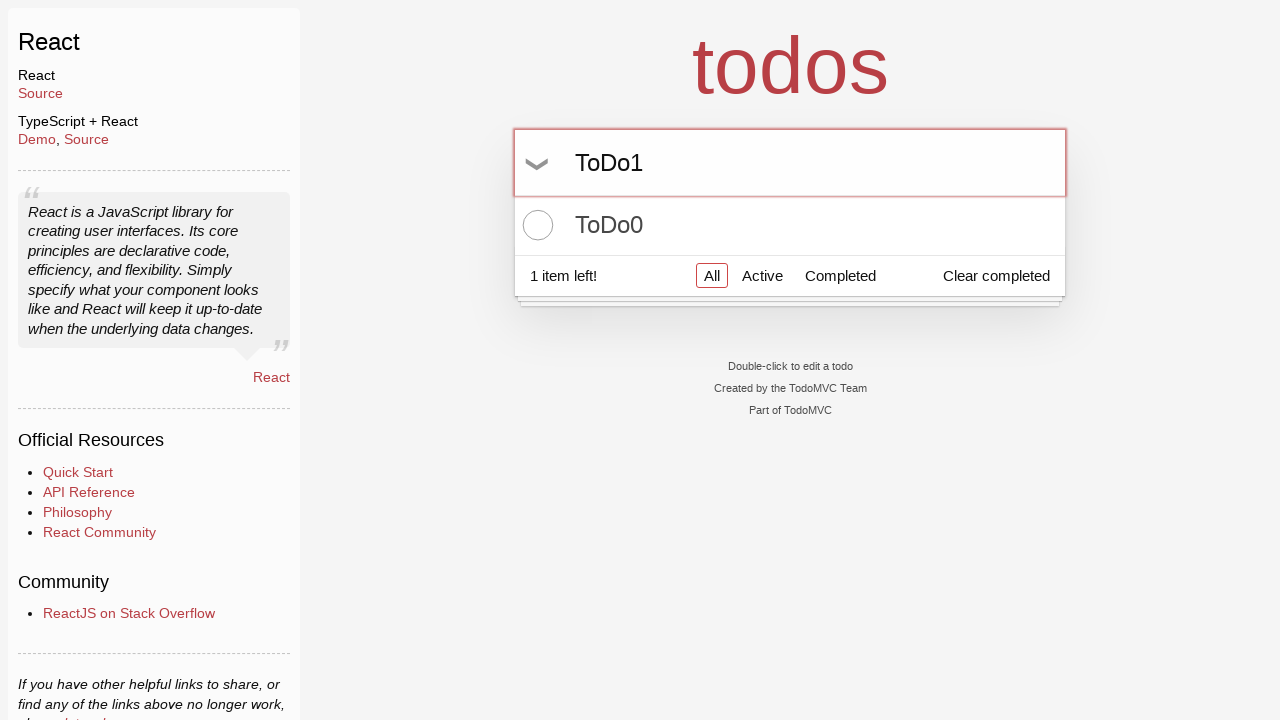

Pressed Enter to create 'ToDo1' on input.new-todo
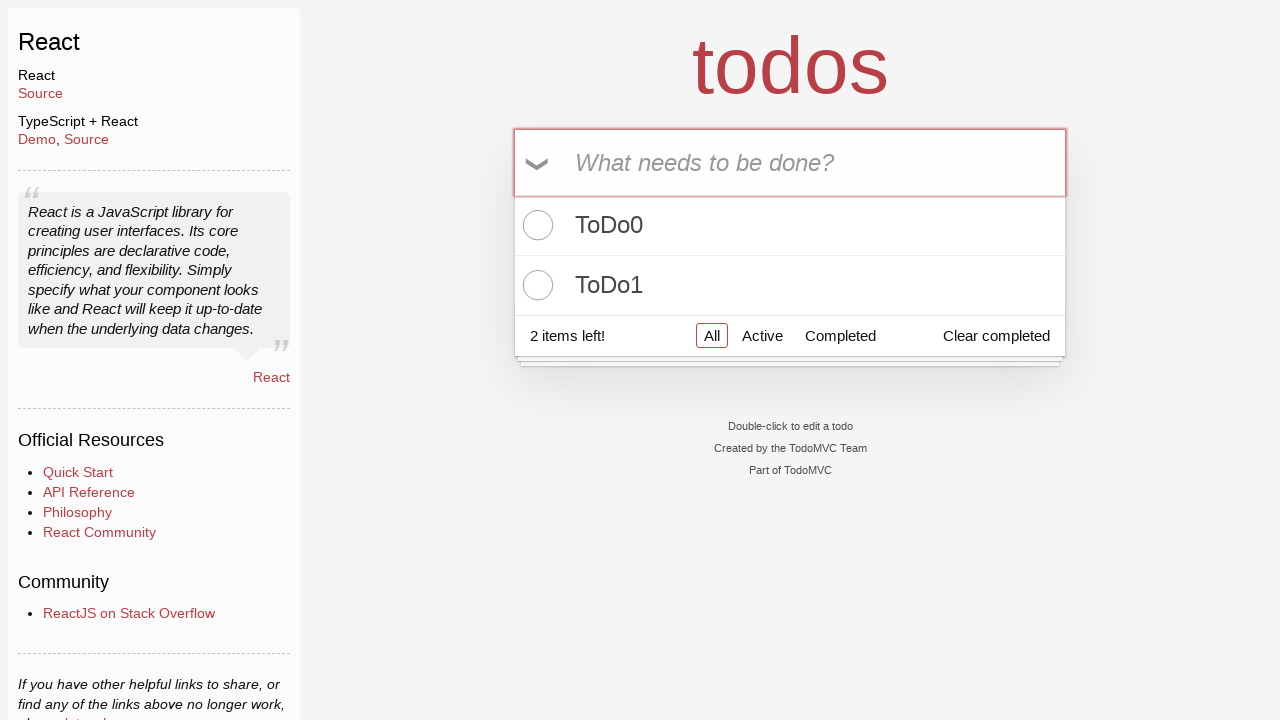

Filled todo input with 'ToDo2' on input.new-todo
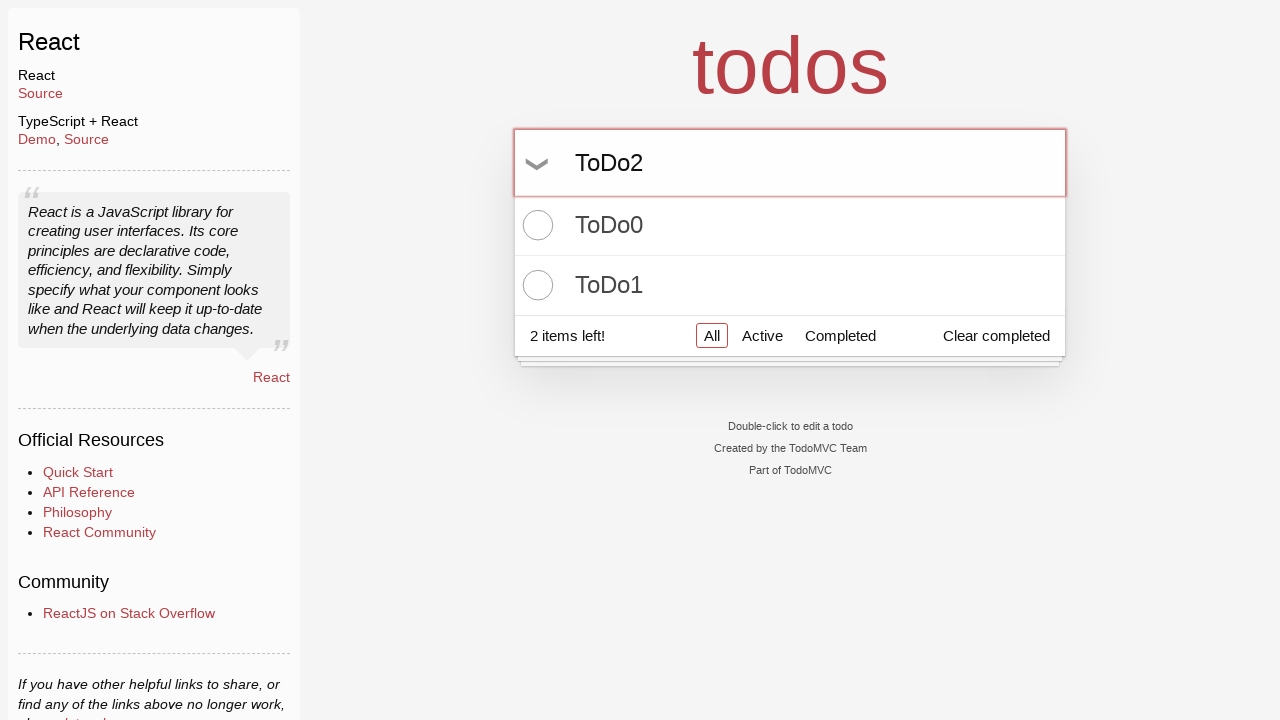

Pressed Enter to create 'ToDo2' on input.new-todo
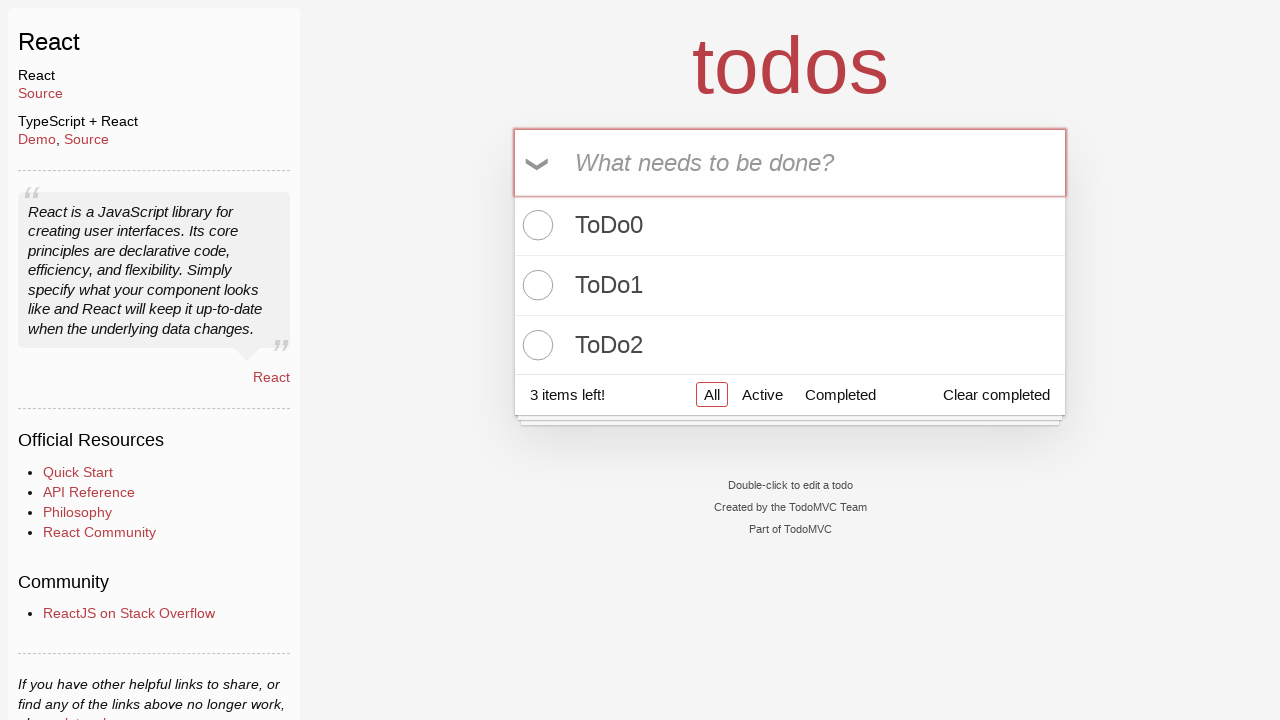

Filled todo input with 'ToDo3' on input.new-todo
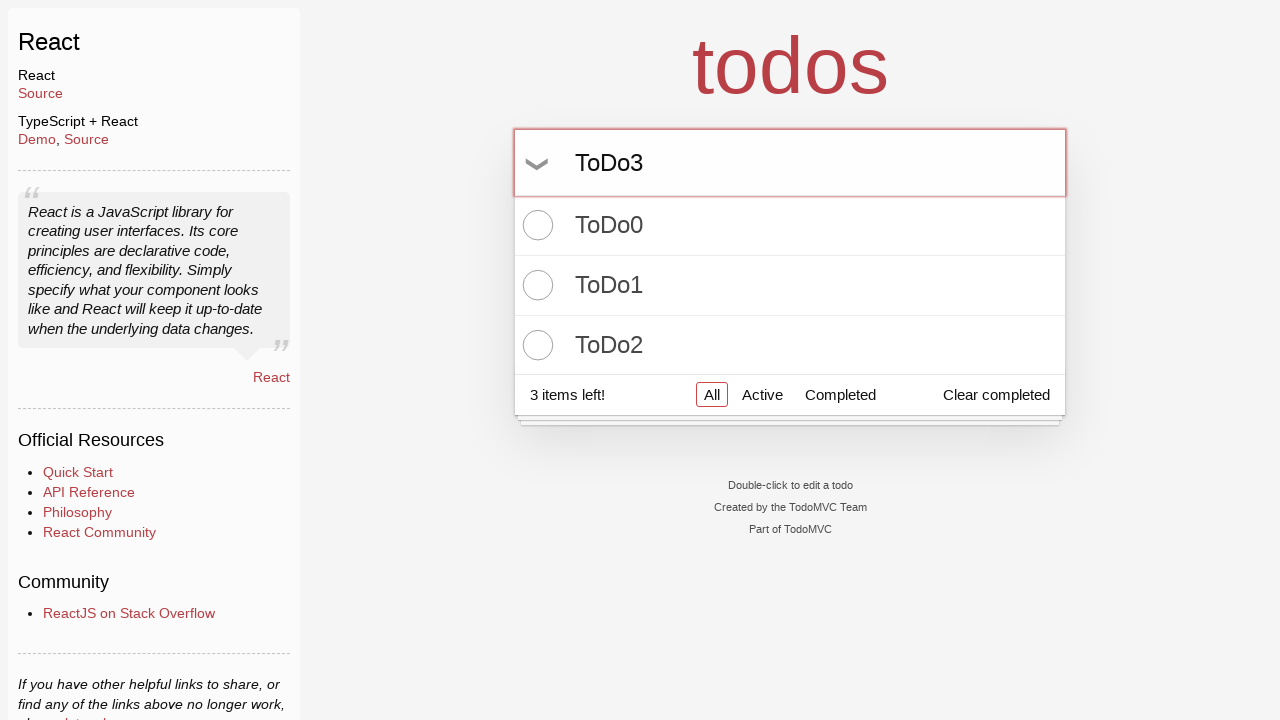

Pressed Enter to create 'ToDo3' on input.new-todo
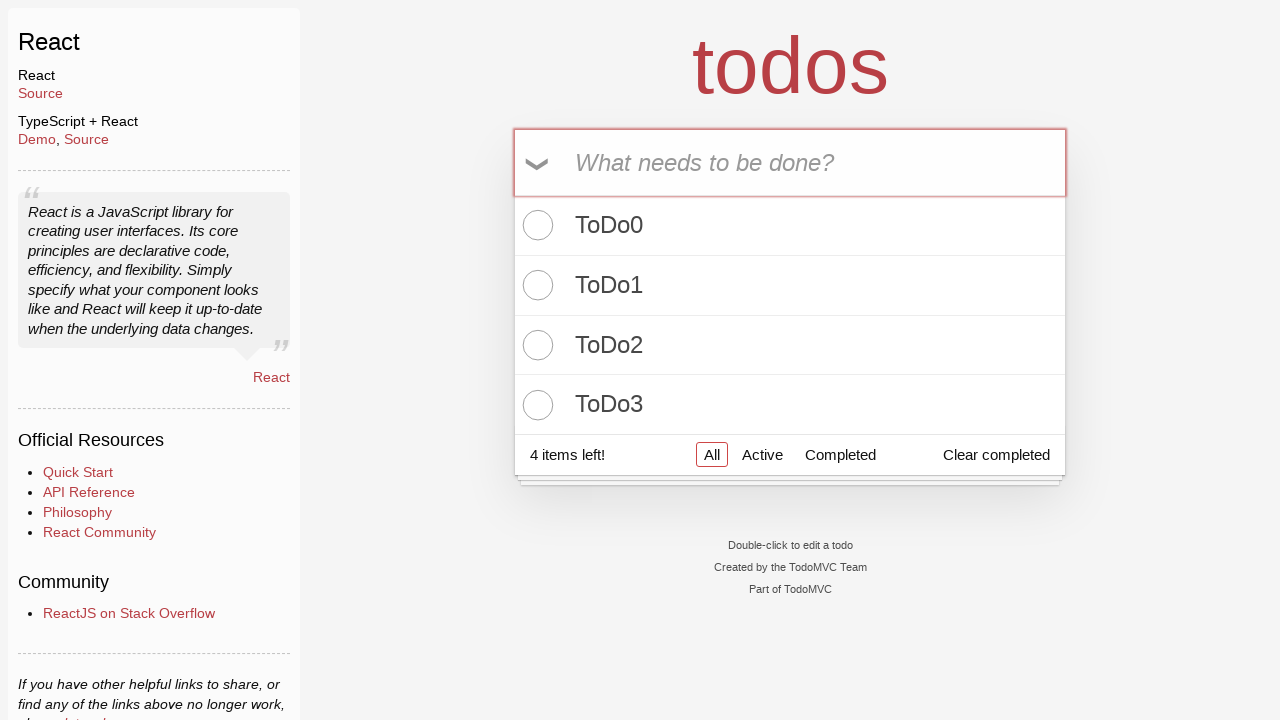

Filled todo input with 'ToDo4' on input.new-todo
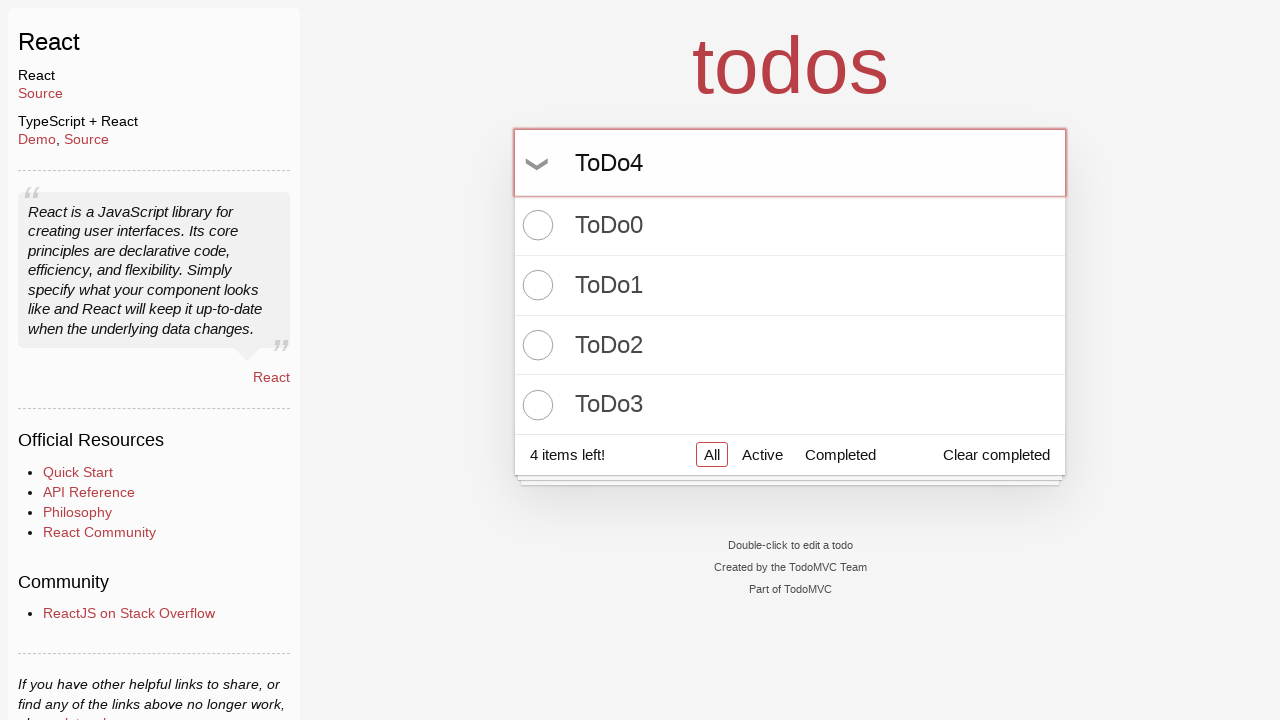

Pressed Enter to create 'ToDo4' on input.new-todo
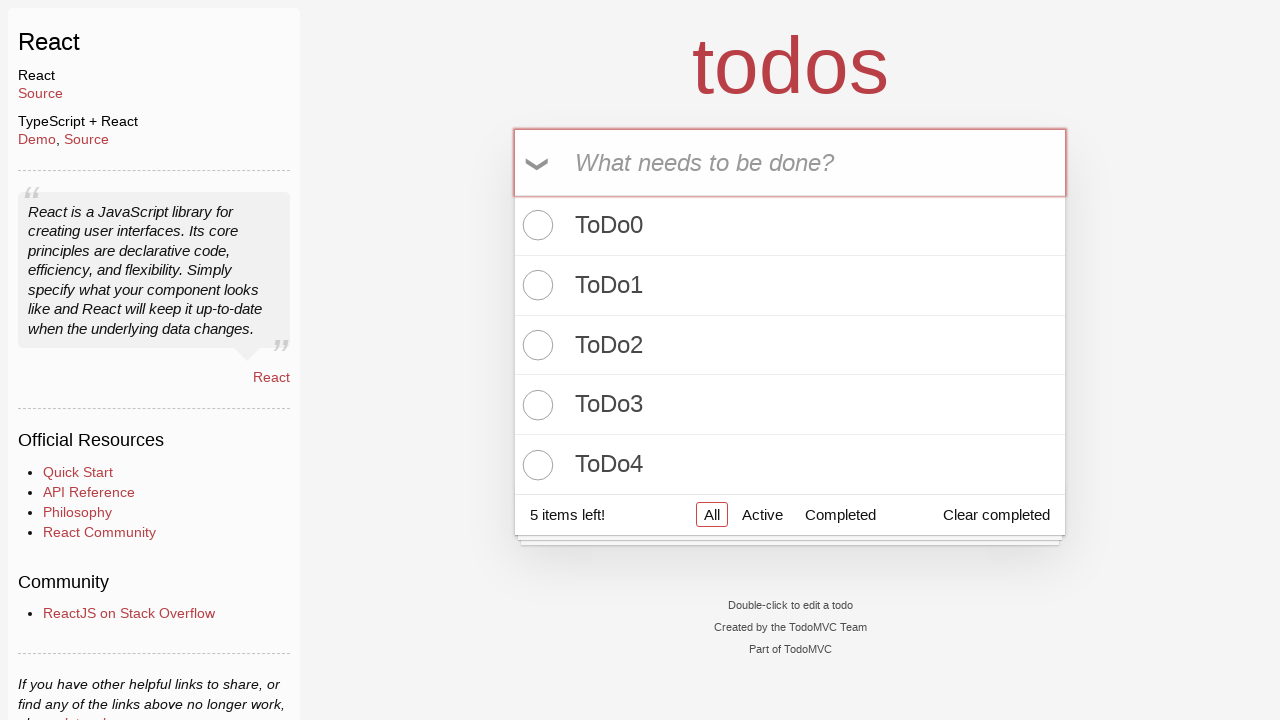

Filled todo input with 'ToDo5' on input.new-todo
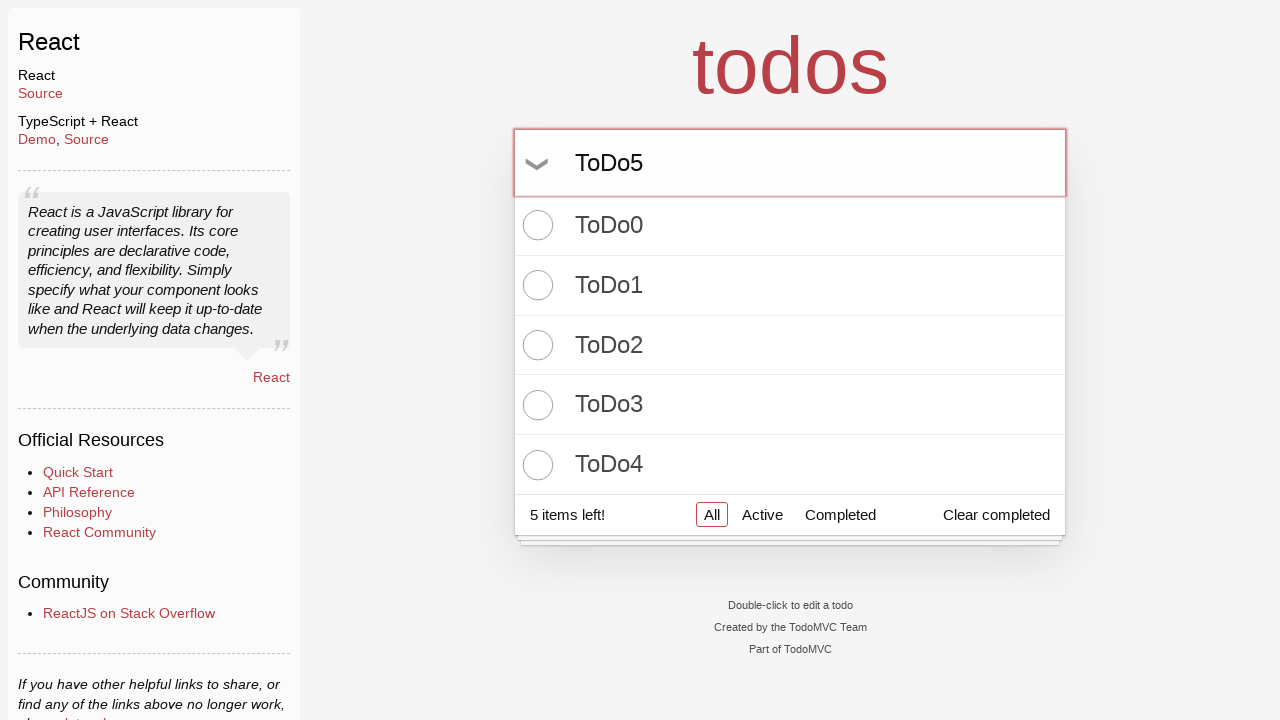

Pressed Enter to create 'ToDo5' on input.new-todo
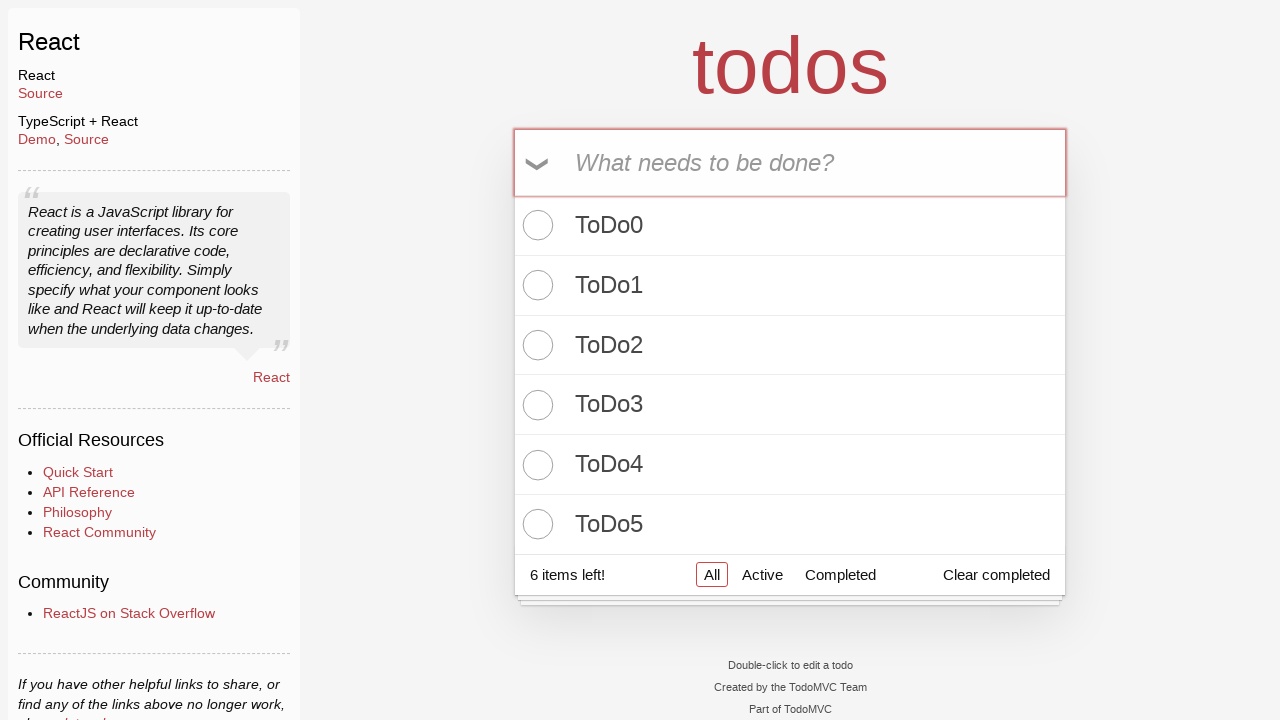

Filled todo input with 'ToDo6' on input.new-todo
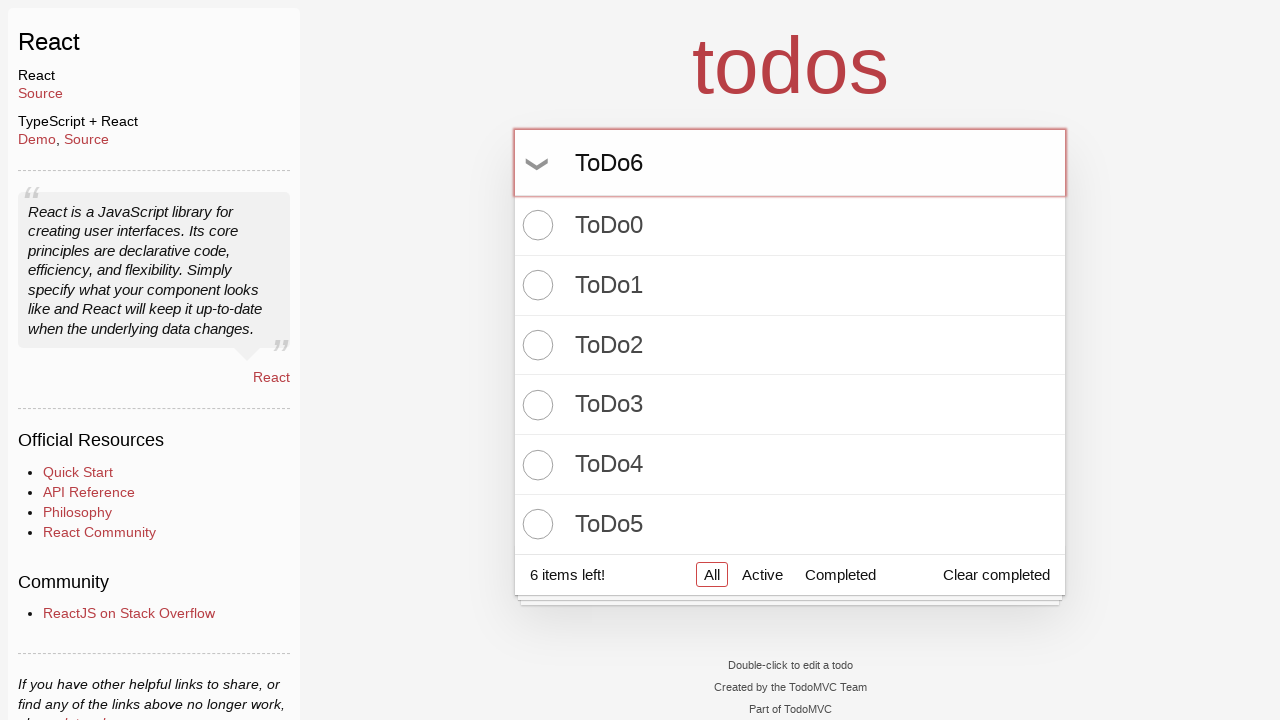

Pressed Enter to create 'ToDo6' on input.new-todo
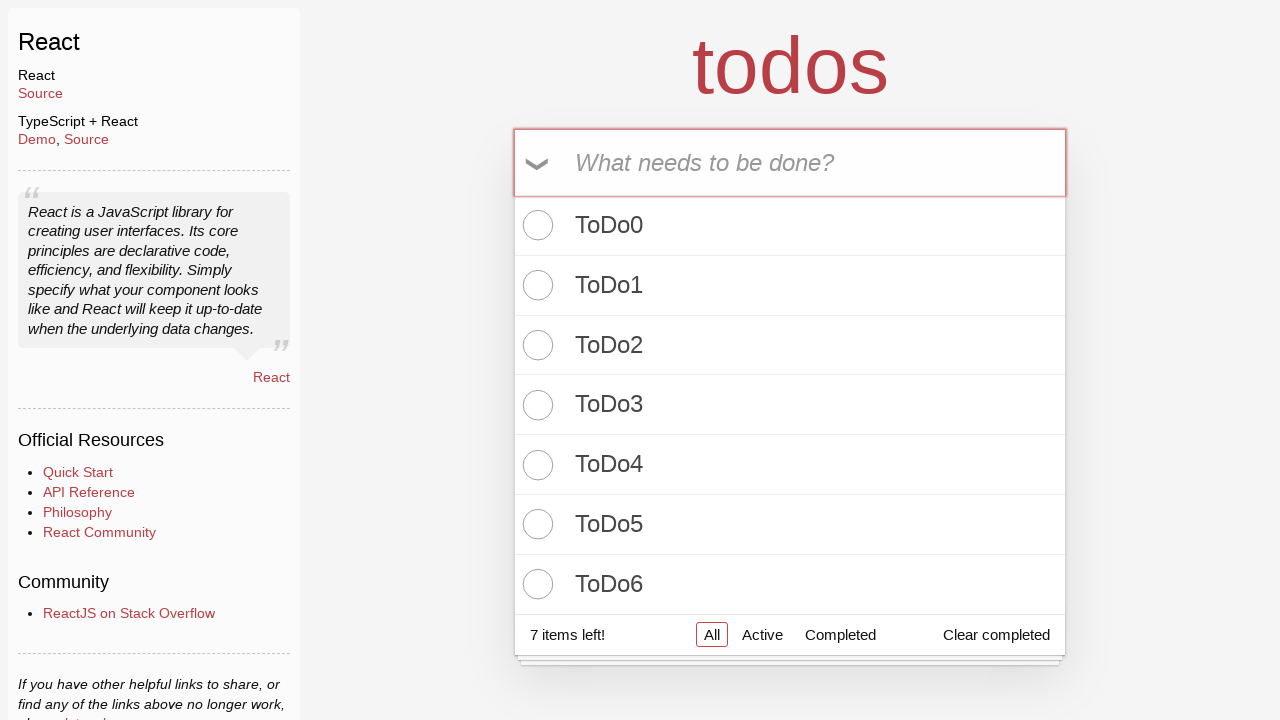

Filled todo input with 'ToDo7' on input.new-todo
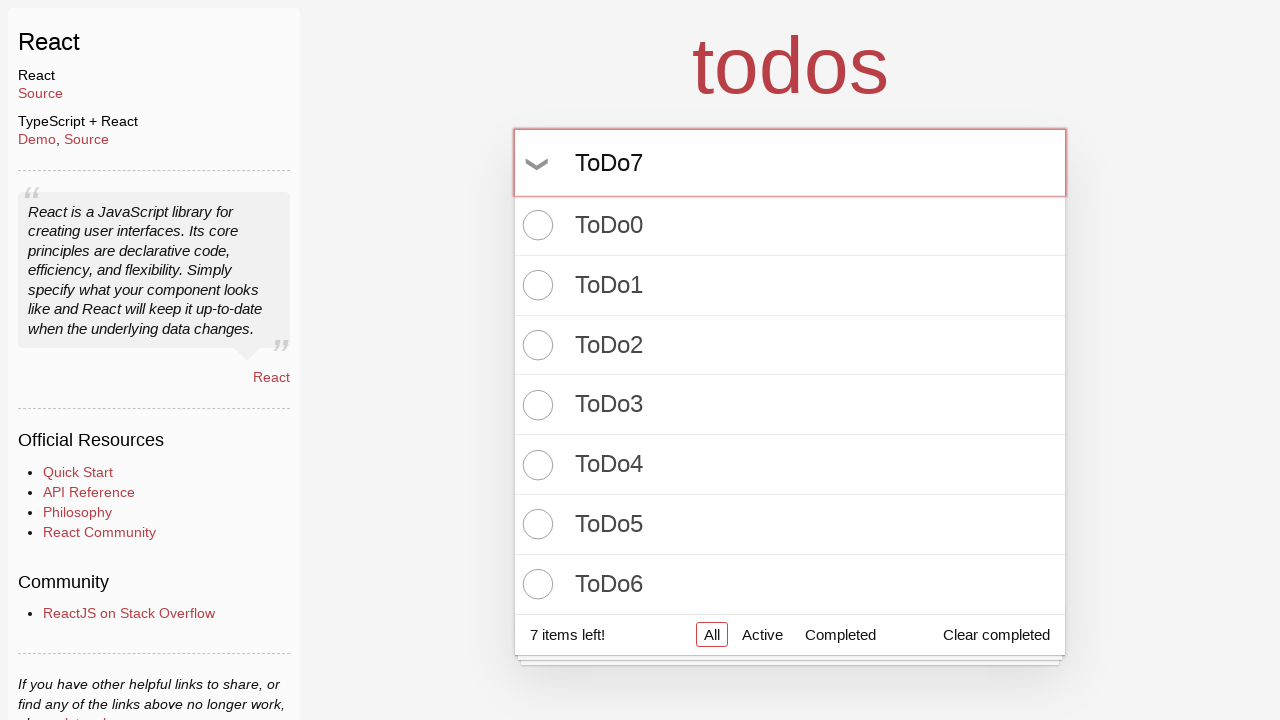

Pressed Enter to create 'ToDo7' on input.new-todo
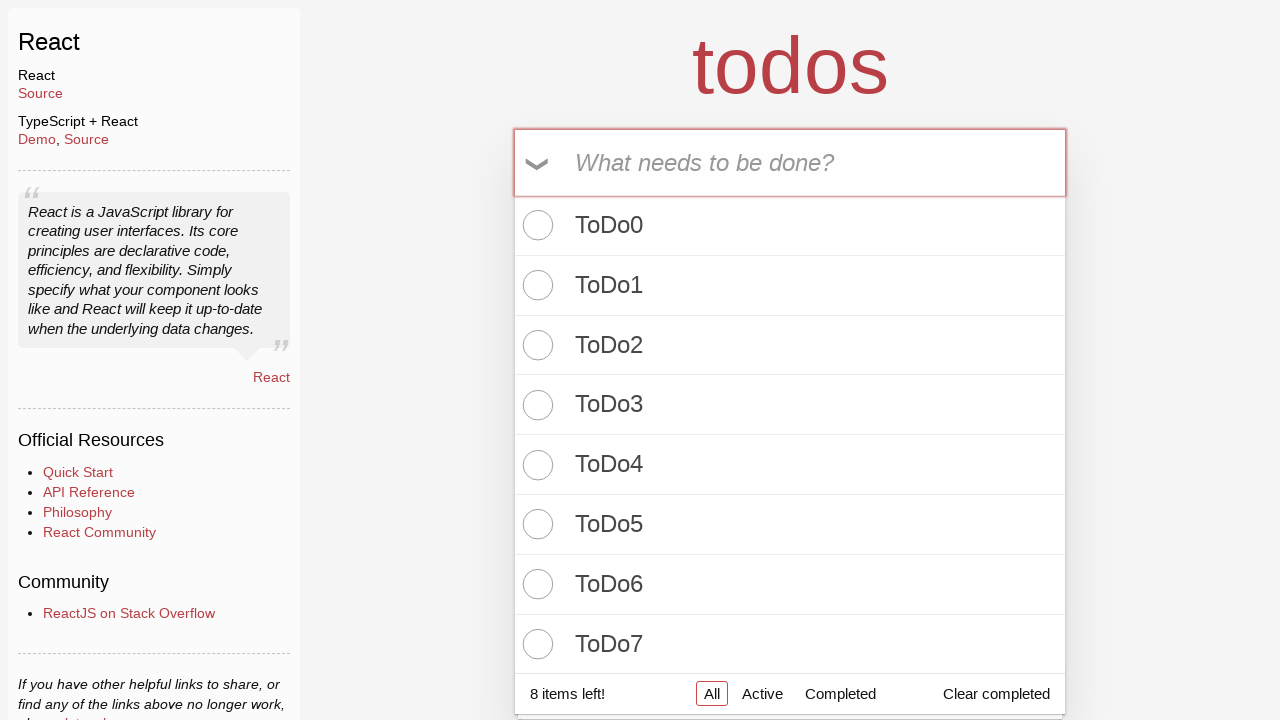

Filled todo input with 'ToDo8' on input.new-todo
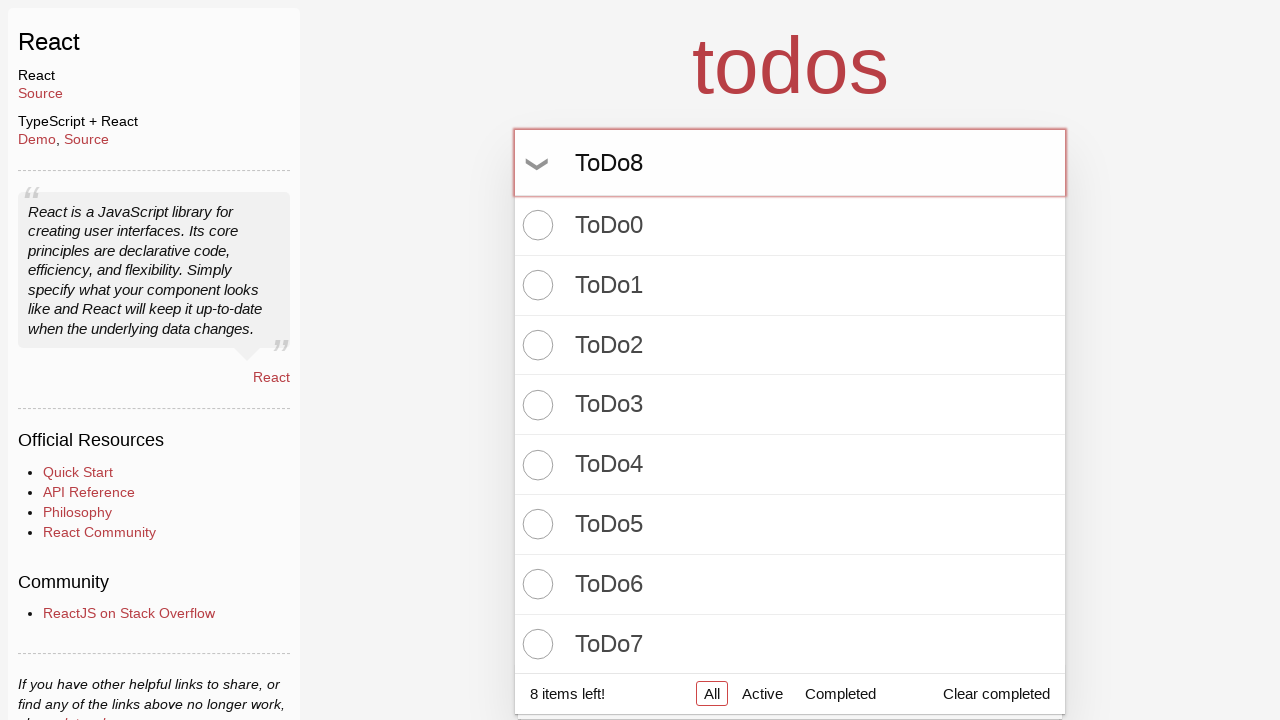

Pressed Enter to create 'ToDo8' on input.new-todo
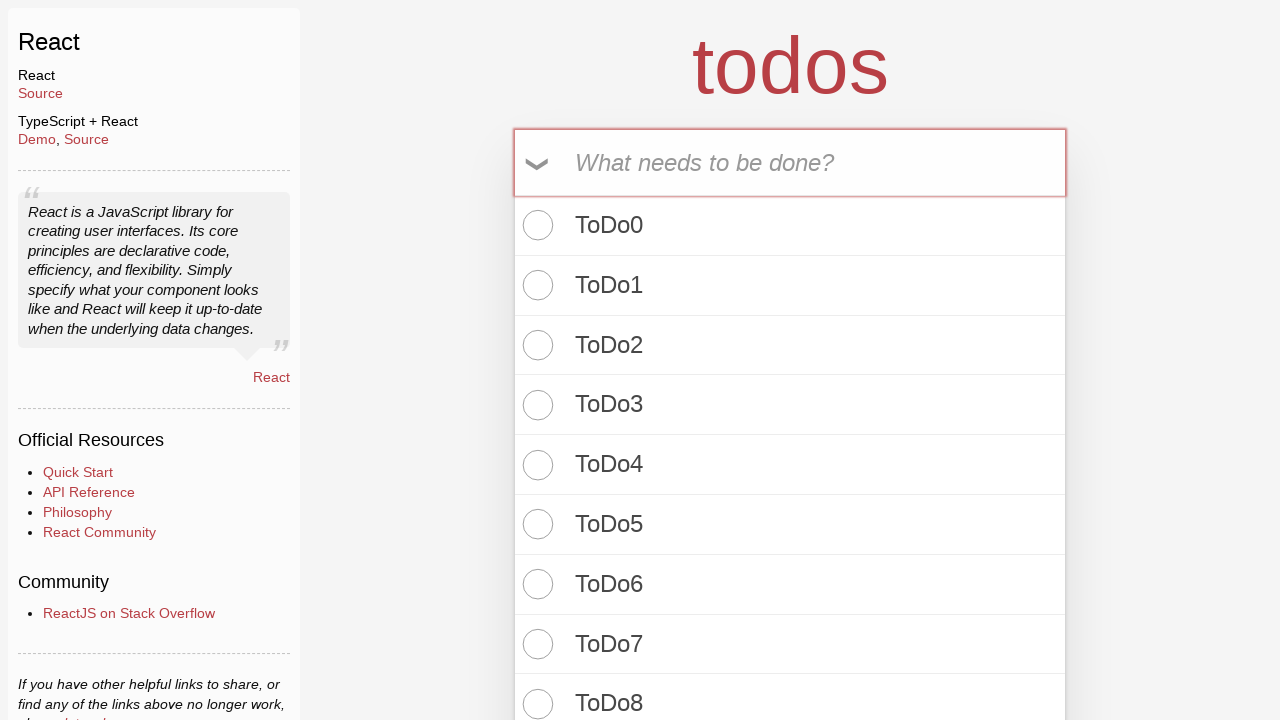

Filled todo input with 'ToDo9' on input.new-todo
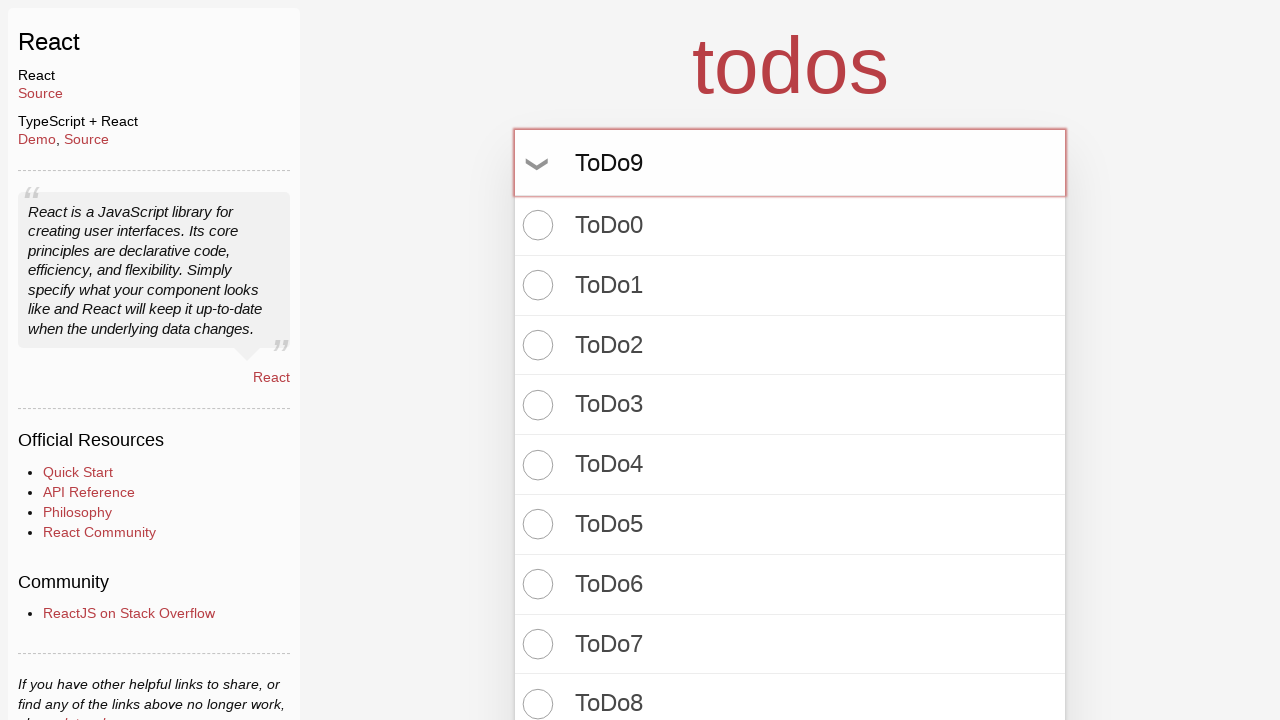

Pressed Enter to create 'ToDo9' on input.new-todo
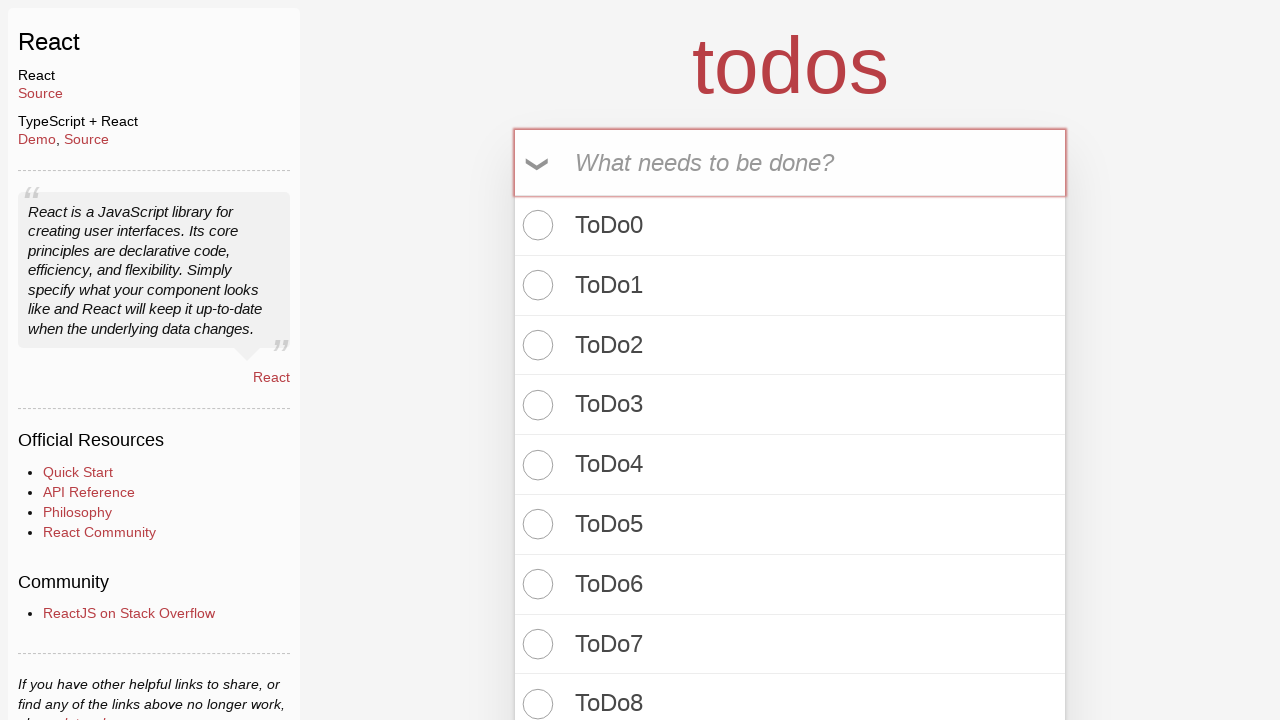

Waited for todo count element to appear
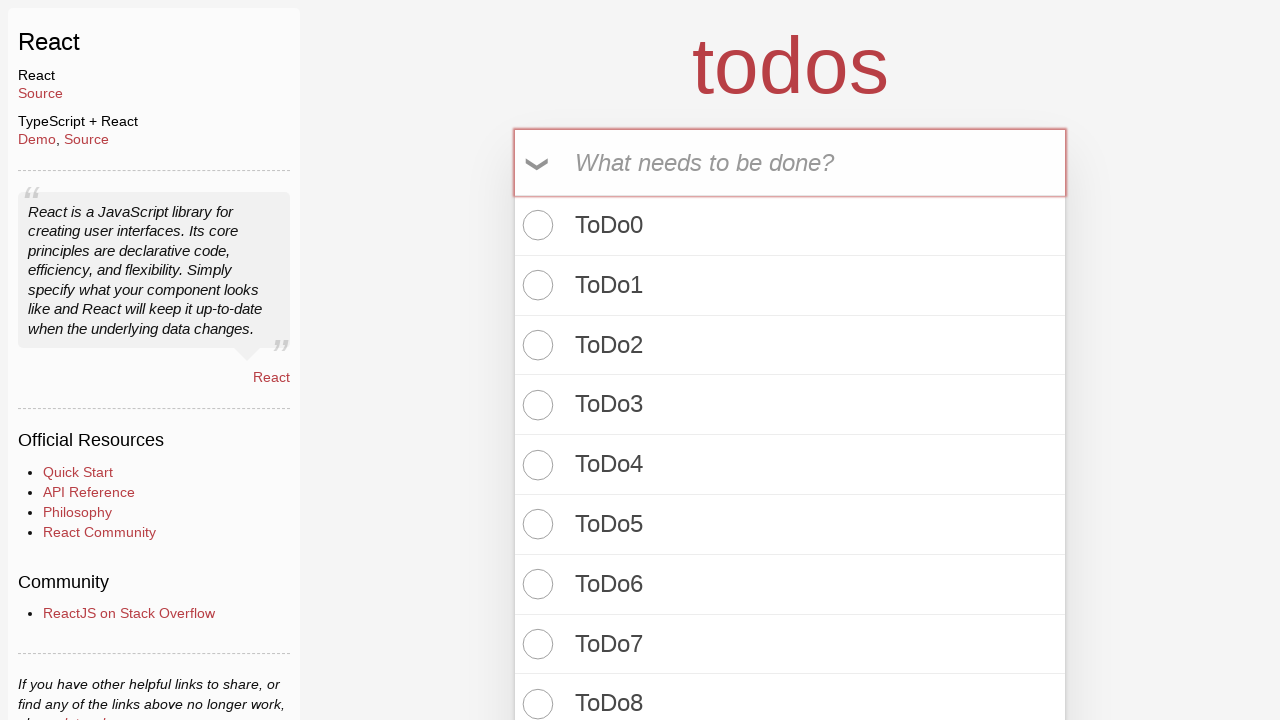

Verified that todo count shows '10 items left!'
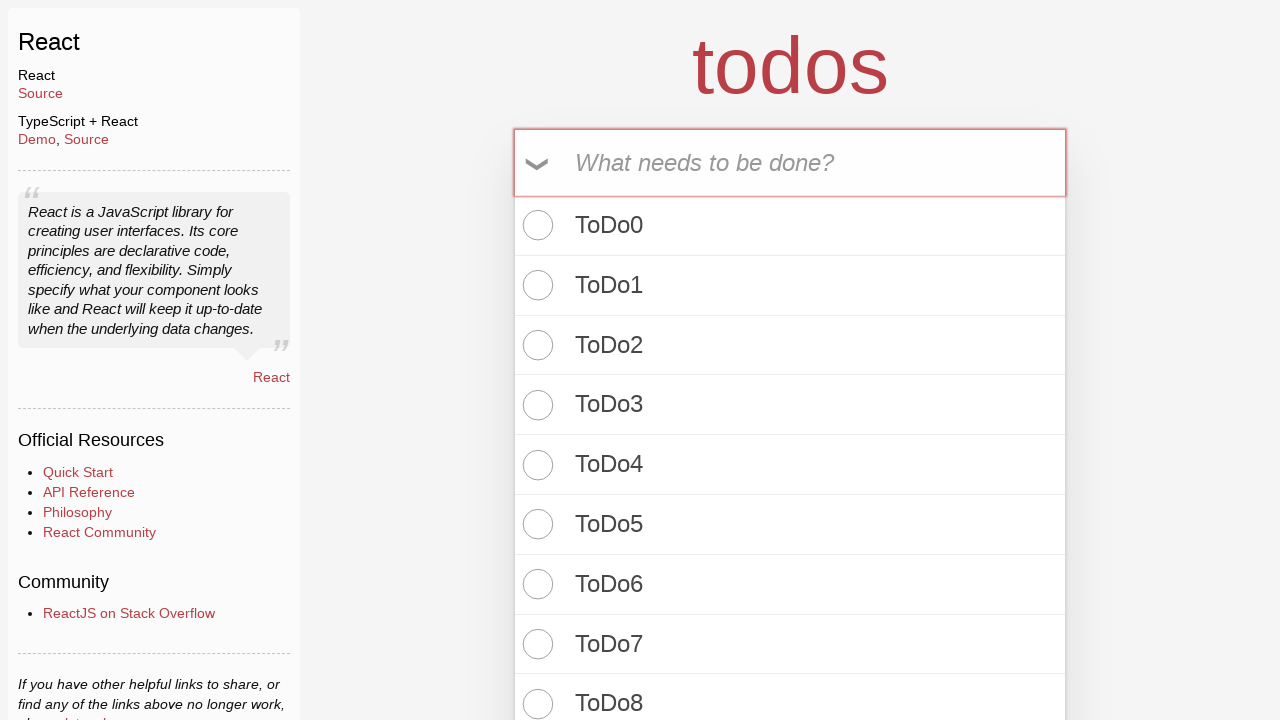

Verified that there are 10 todo items in the list
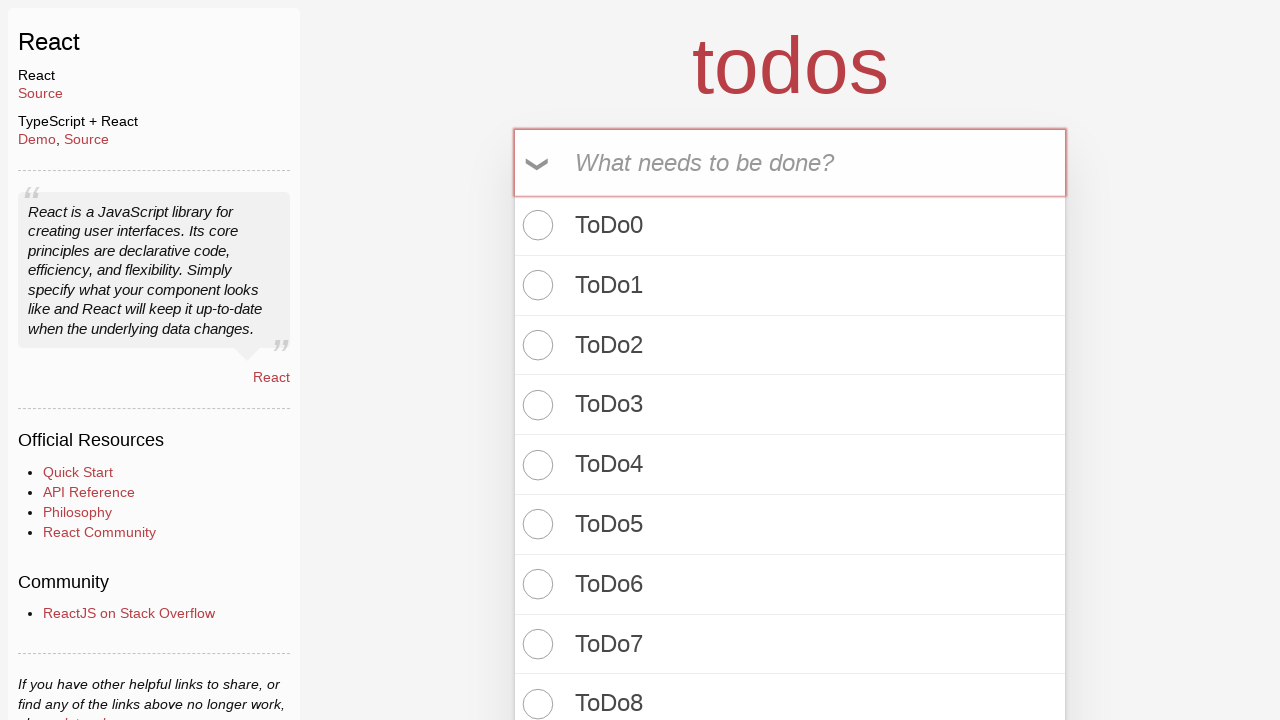

Marked 'ToDo0' as completed by clicking toggle checkbox at (535, 225) on //label[contains(text(), 'ToDo0')]/../input[@class='toggle']
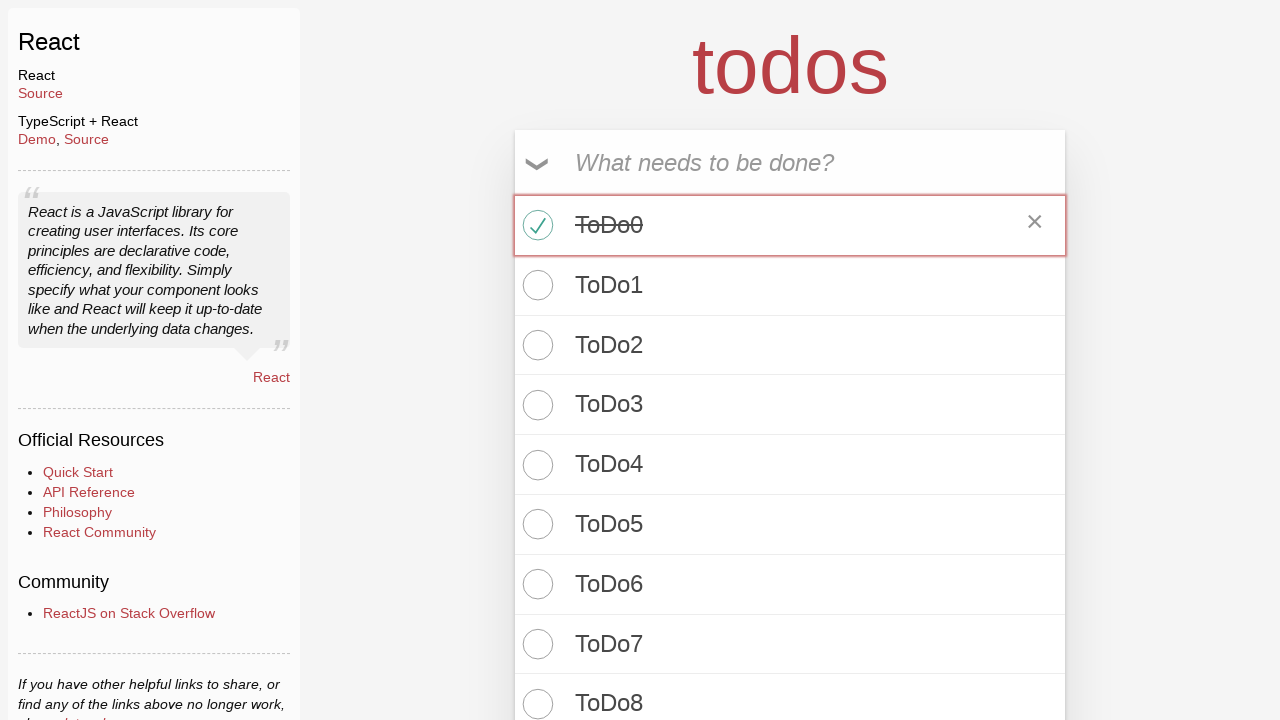

Marked 'ToDo1' as completed by clicking toggle checkbox at (535, 285) on //label[contains(text(), 'ToDo1')]/../input[@class='toggle']
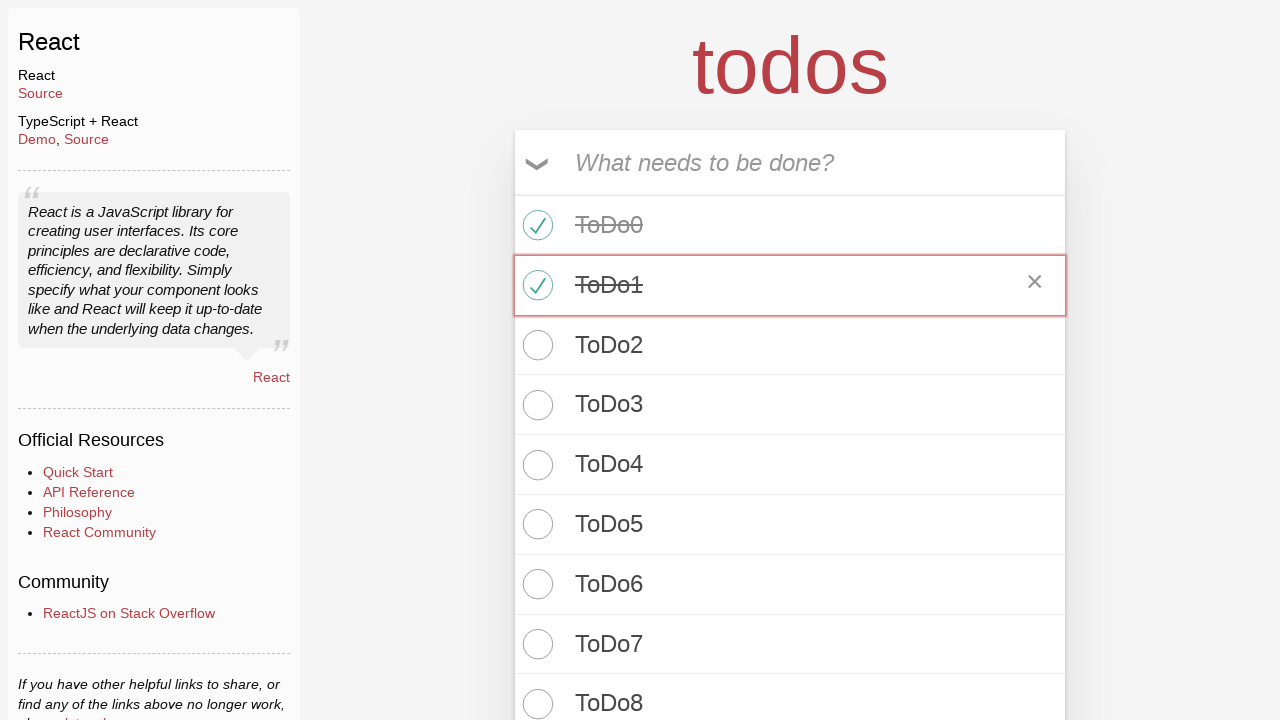

Marked 'ToDo2' as completed by clicking toggle checkbox at (535, 345) on //label[contains(text(), 'ToDo2')]/../input[@class='toggle']
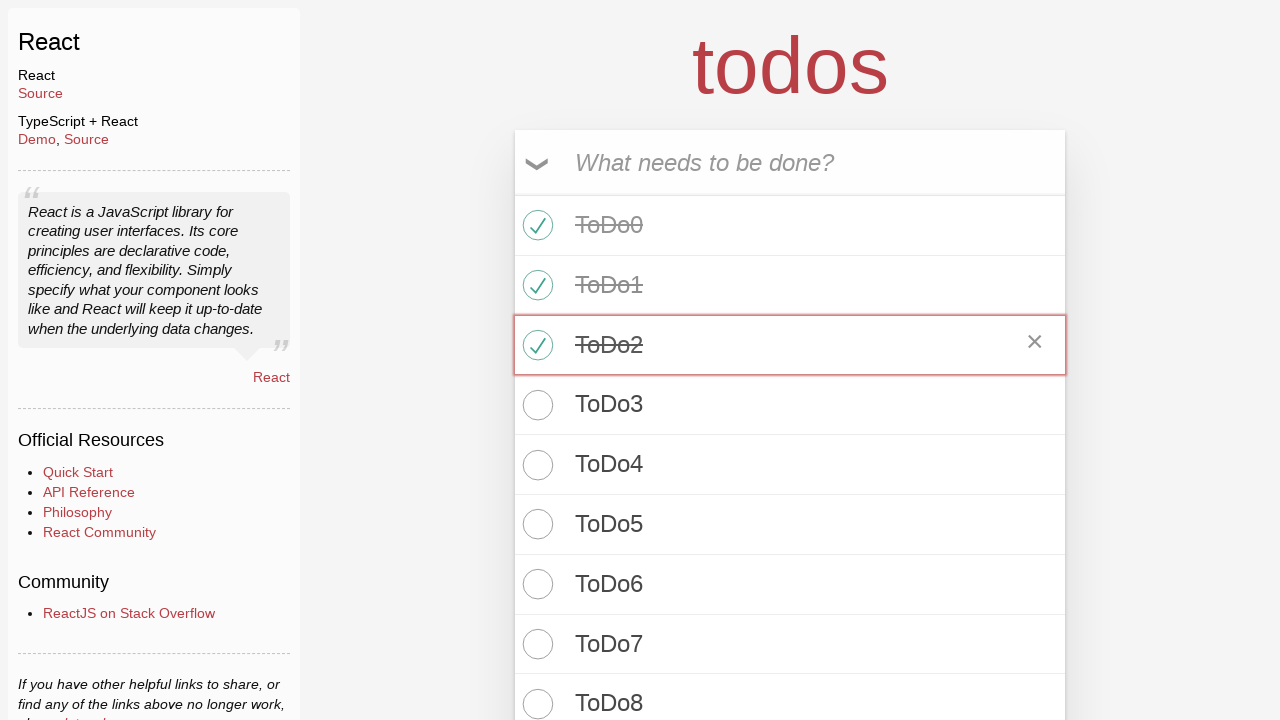

Marked 'ToDo3' as completed by clicking toggle checkbox at (535, 405) on //label[contains(text(), 'ToDo3')]/../input[@class='toggle']
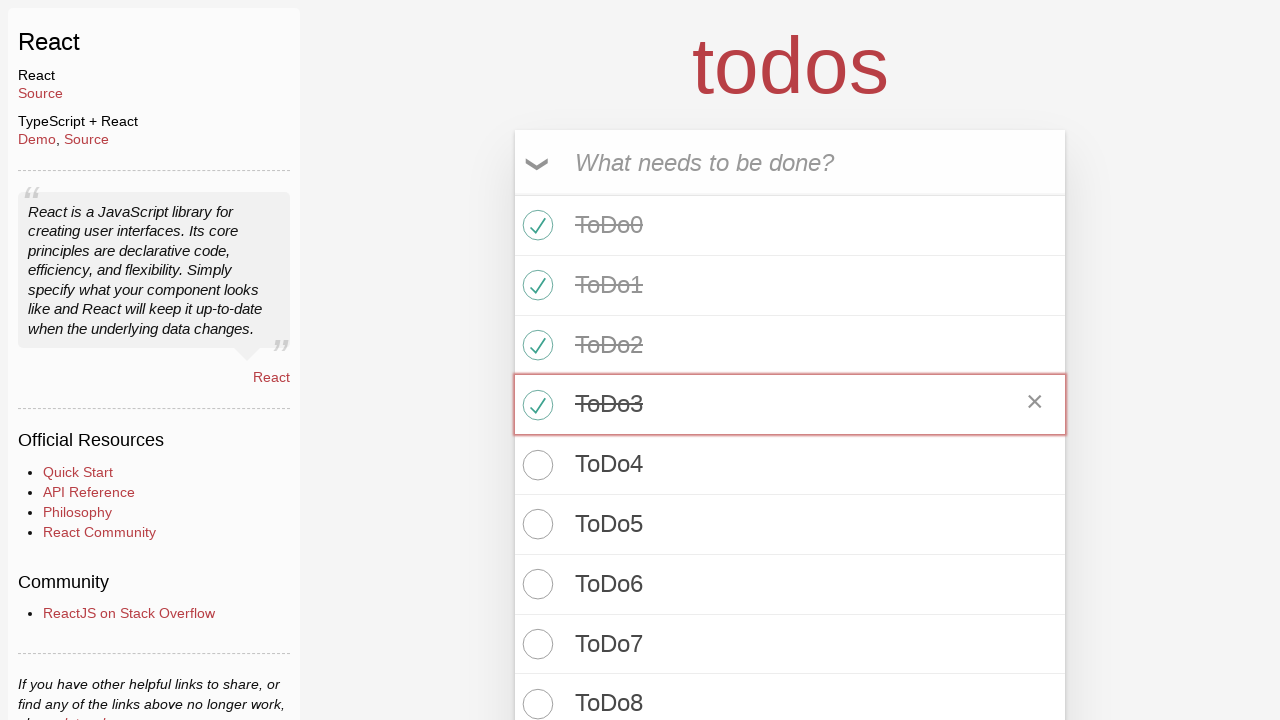

Marked 'ToDo4' as completed by clicking toggle checkbox at (535, 465) on //label[contains(text(), 'ToDo4')]/../input[@class='toggle']
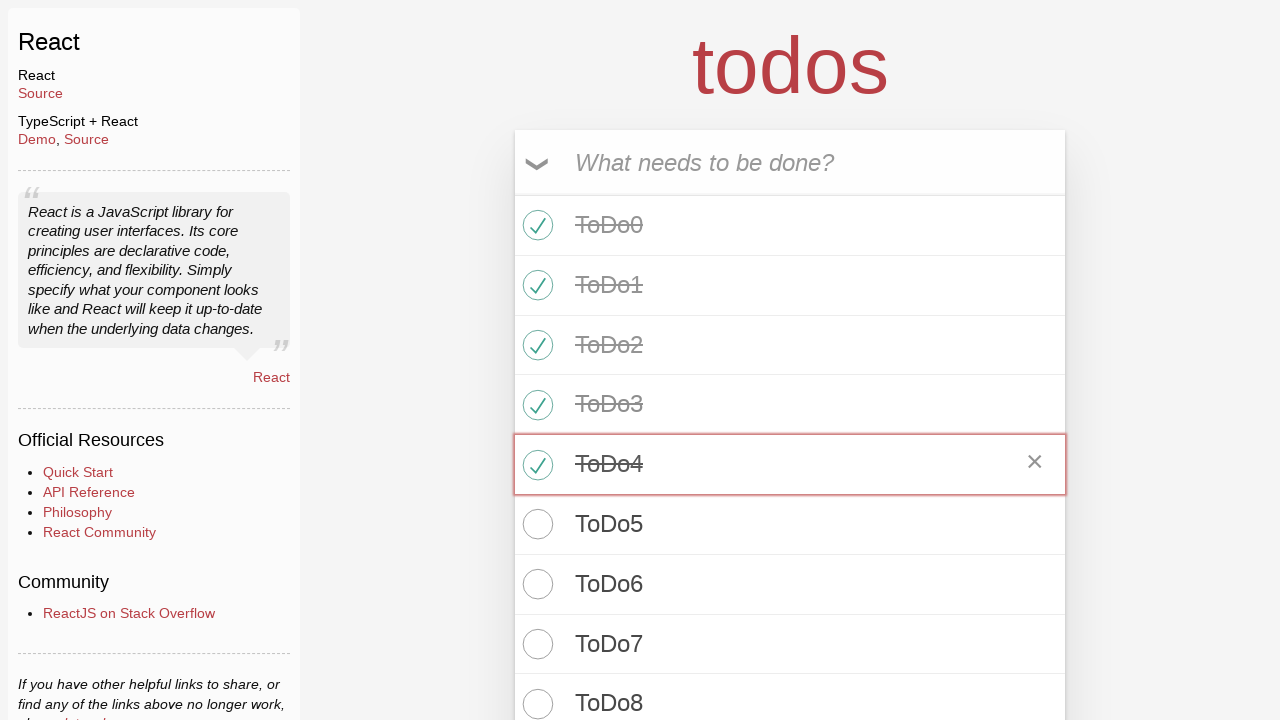

Verified that todo count shows '5 items left!' after marking 5 as completed
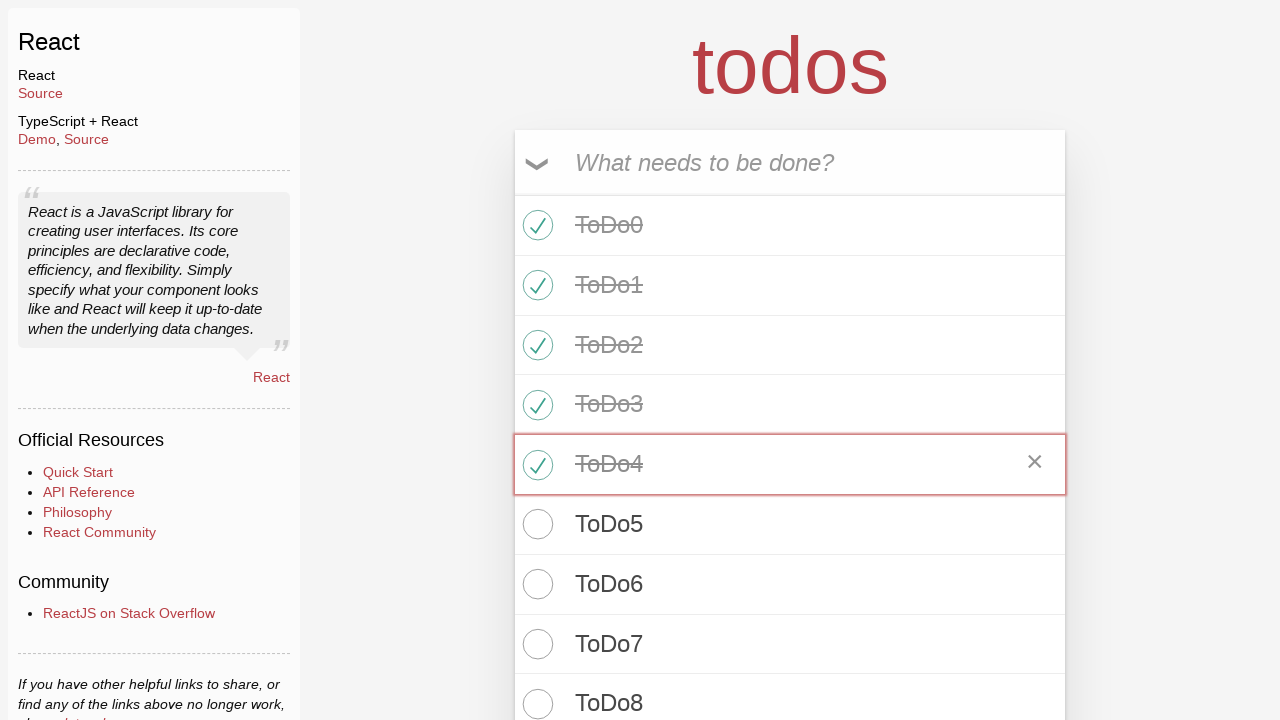

Verified that all 10 todo items are still present in the list
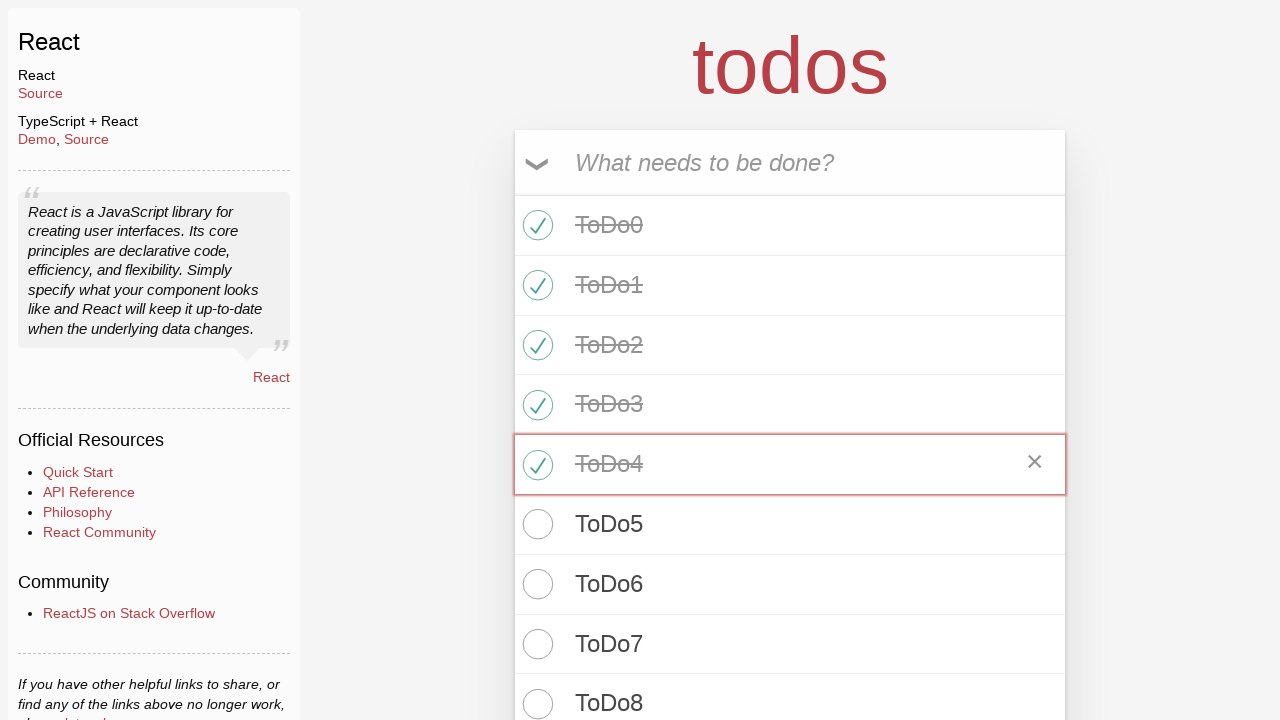

Clicked 'Clear completed' button to remove completed todos at (996, 568) on button.clear-completed
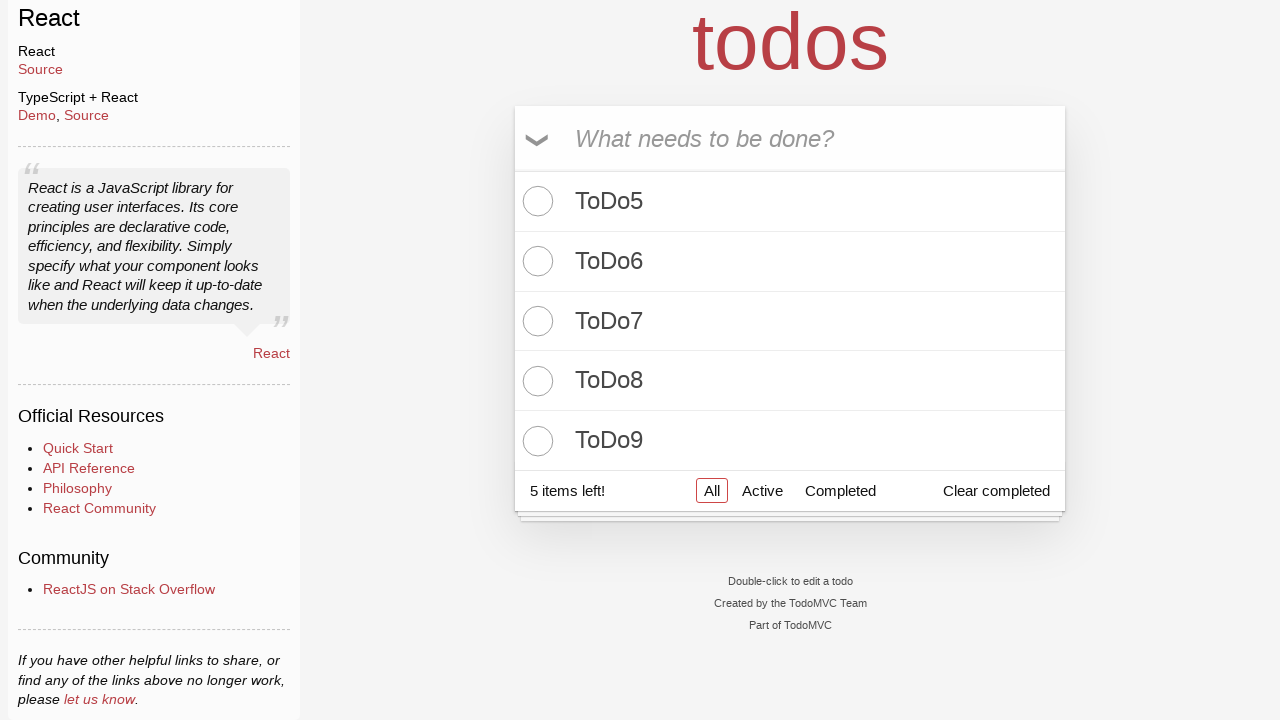

Verified that todo count still shows '5 items left!' after clearing completed
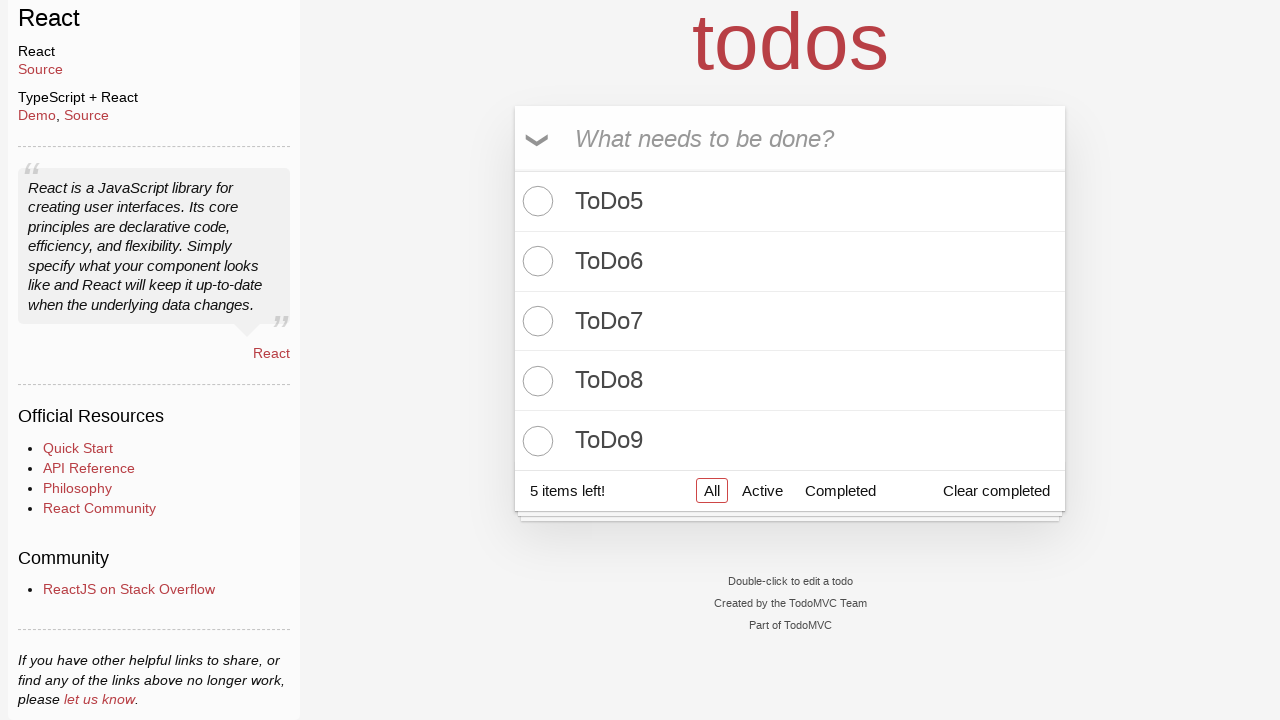

Verified that only 5 todo items remain in the list after clearing completed todos
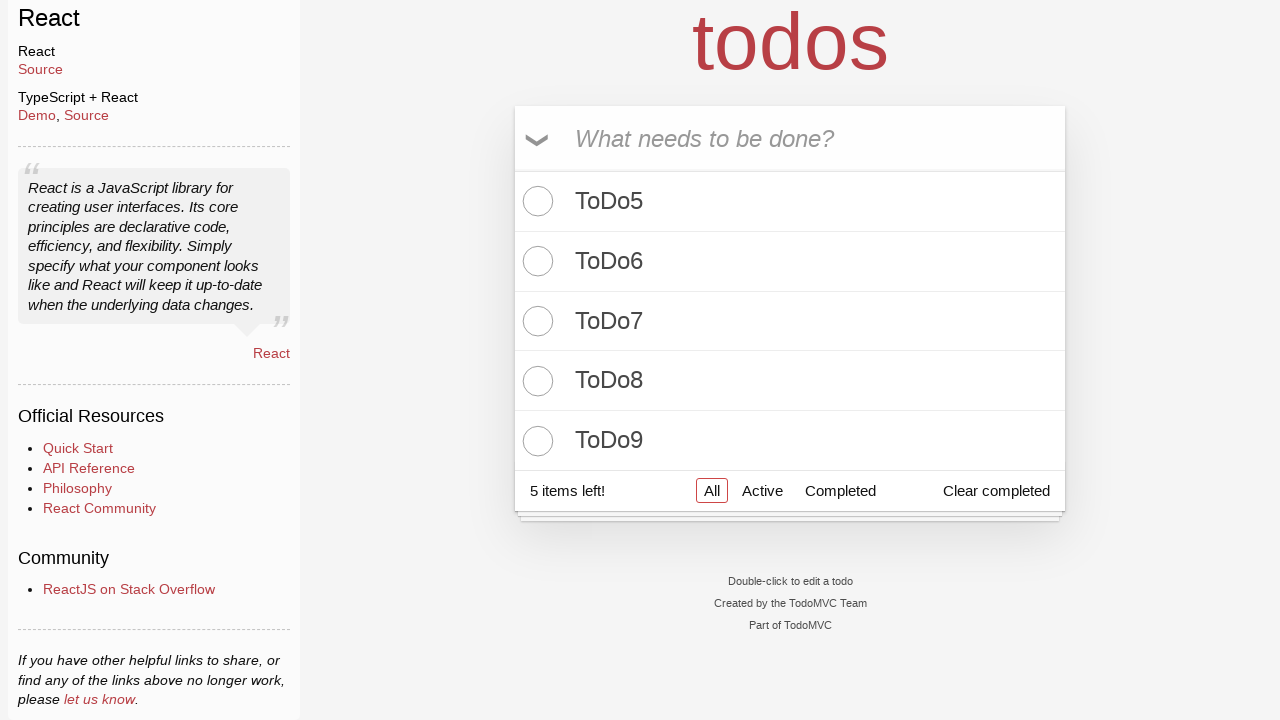

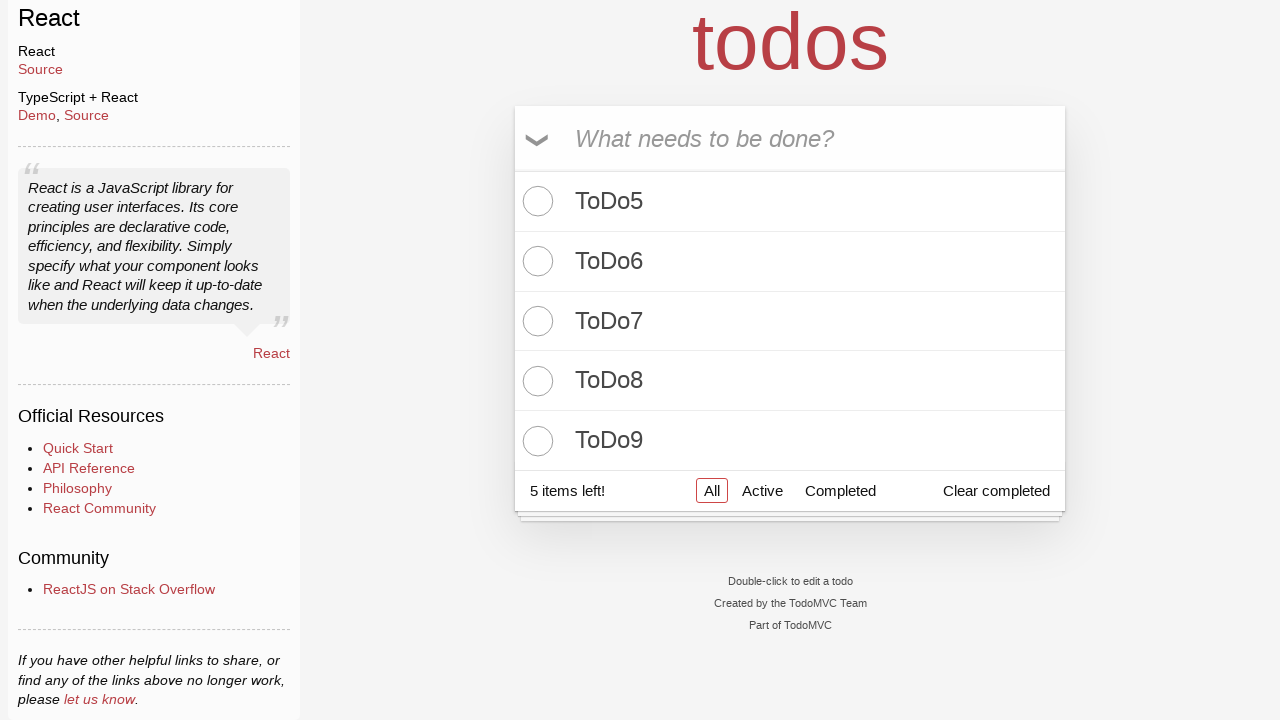